Navigates to the Heroku test app, clicks on the Checkboxes link, interacts with checkboxes, and clicks a footer link

Starting URL: https://the-internet.herokuapp.com/

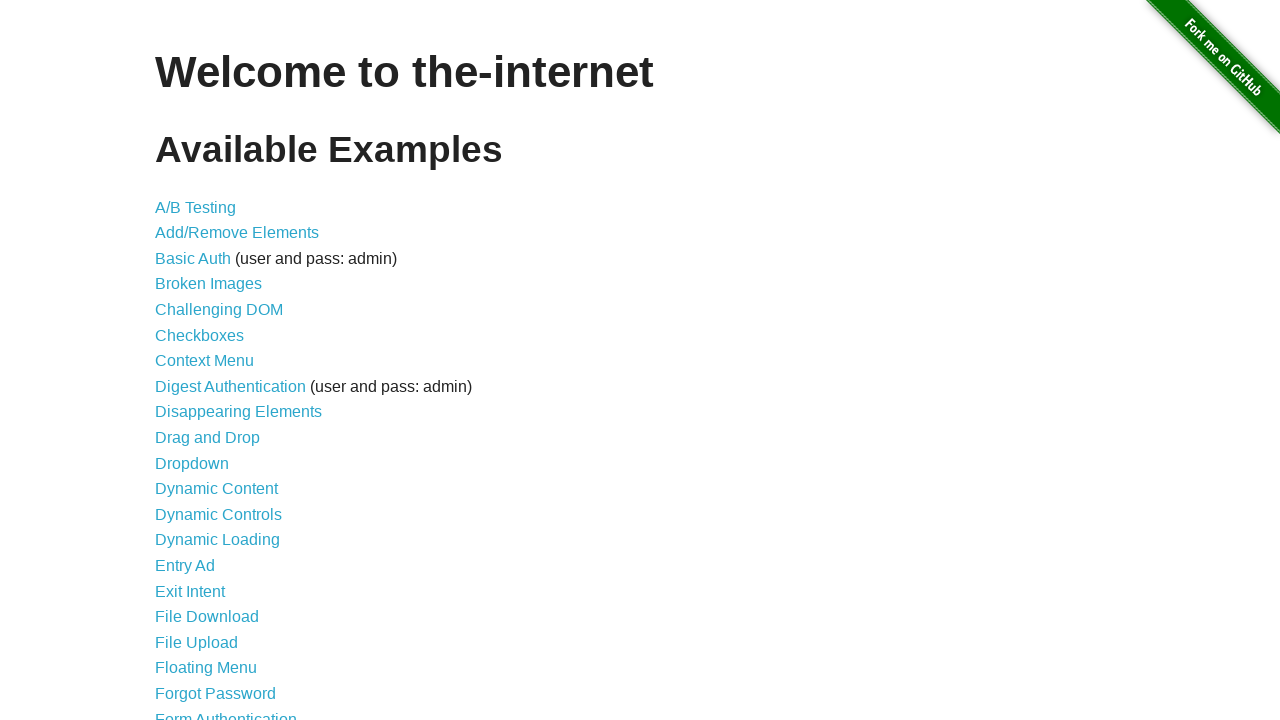

Navigated to Heroku test app homepage
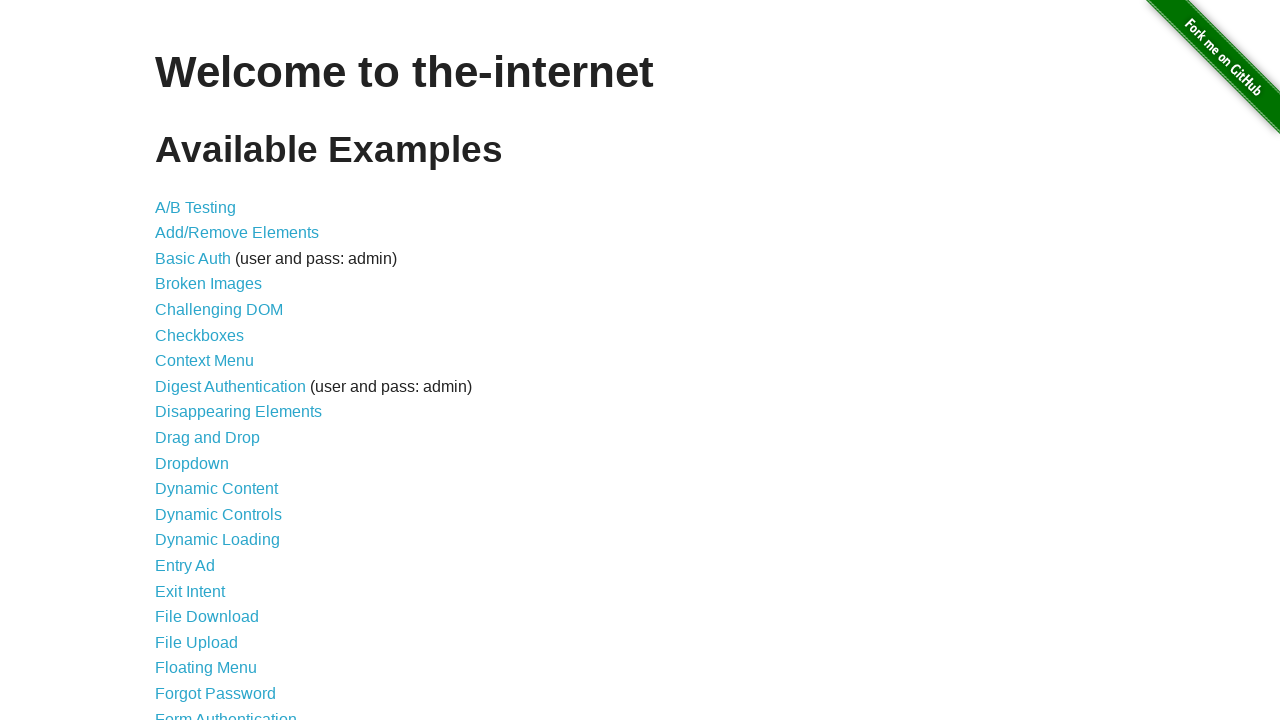

Clicked on Checkboxes link at (200, 335) on xpath=//*[@id='content']/ul/li[6]/a
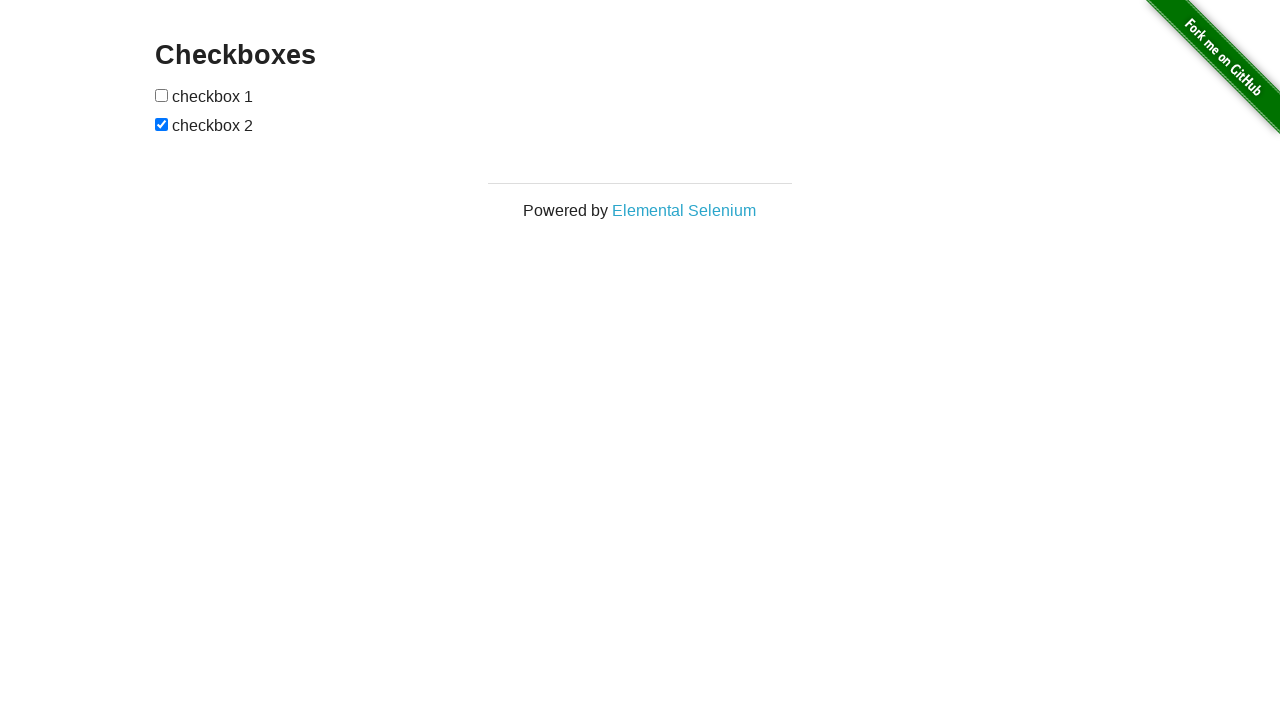

Clicked on first checkbox at (640, 118) on xpath=//*[@id='checkboxes']
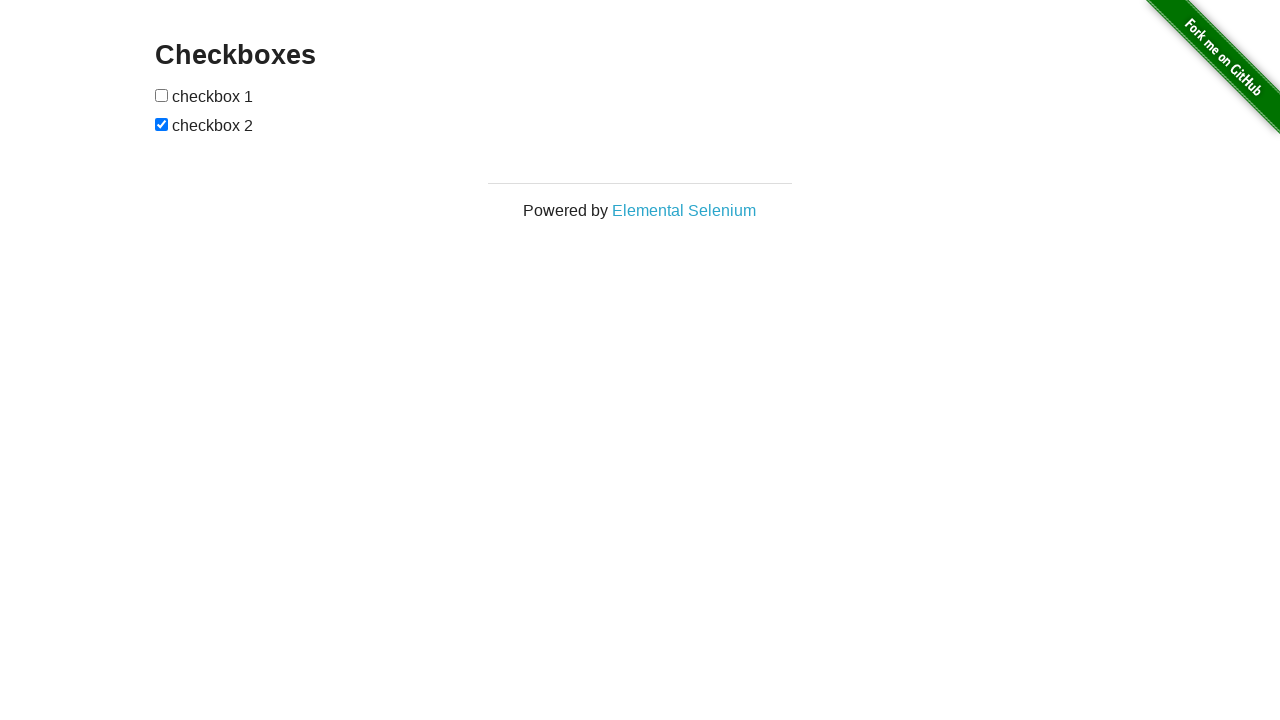

Clicked on second checkbox at (640, 118) on xpath=//*[@id='checkboxes']
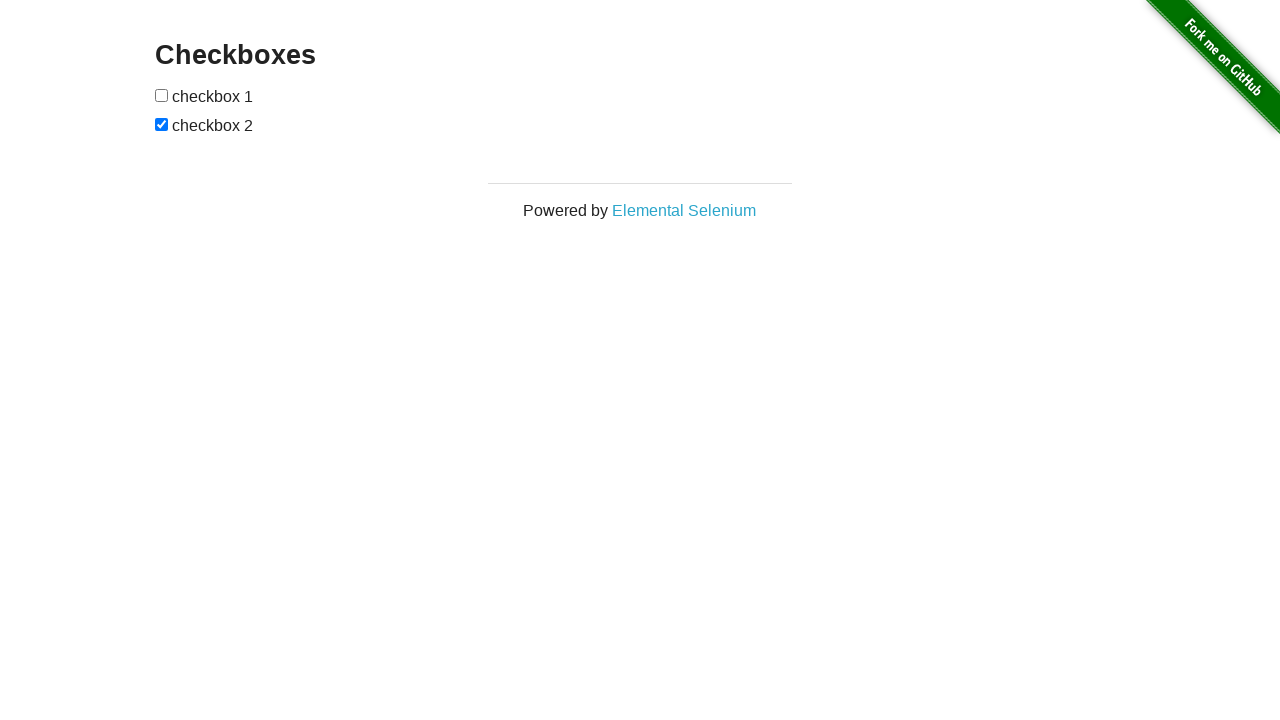

Clicked on footer link at (684, 210) on xpath=//*[@id='page-footer']/div/div/a
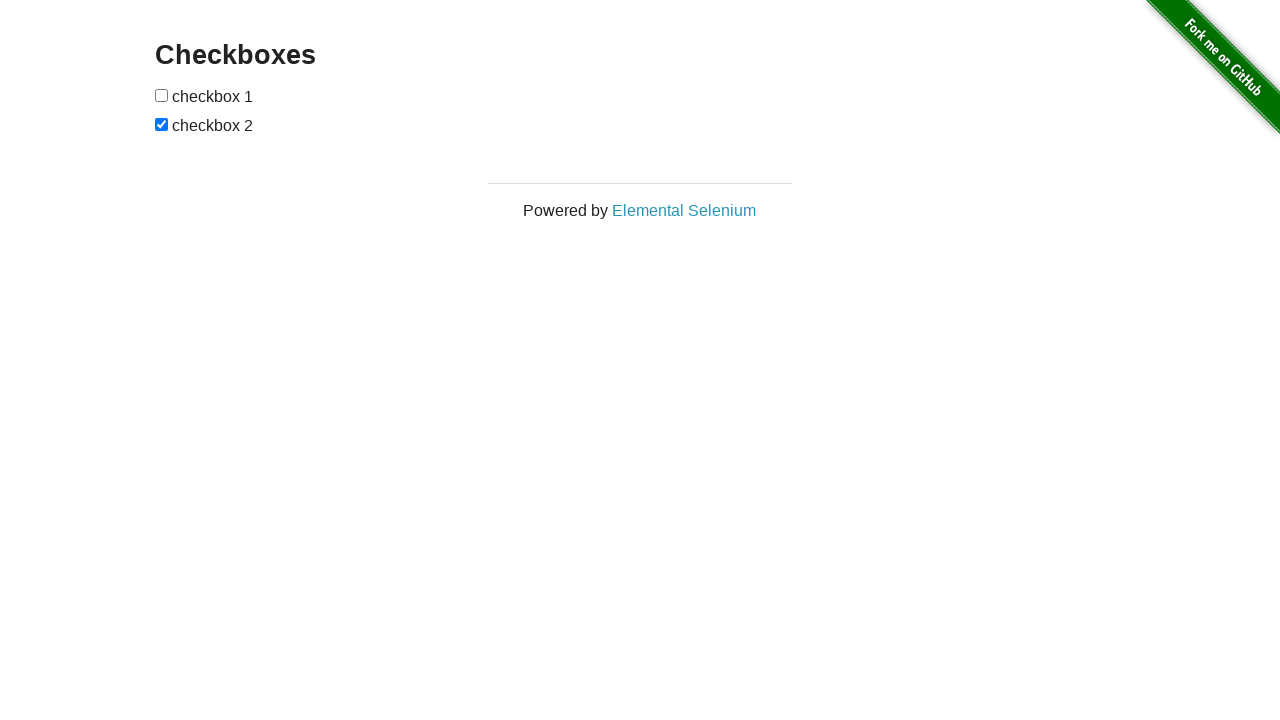

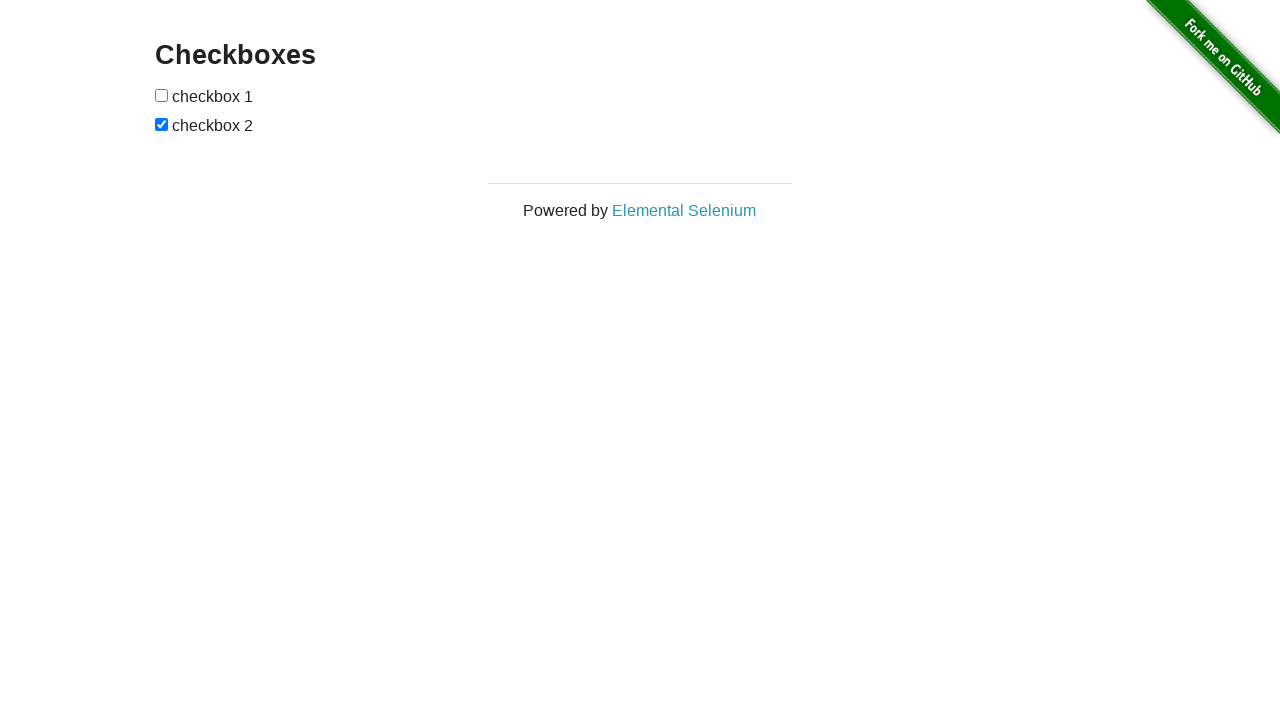